Tests calculator invalid input handling by entering "invalid" text and 10, selecting sum operation, and verifying the result shows invalid input message

Starting URL: https://calculatorhtml.onrender.com/

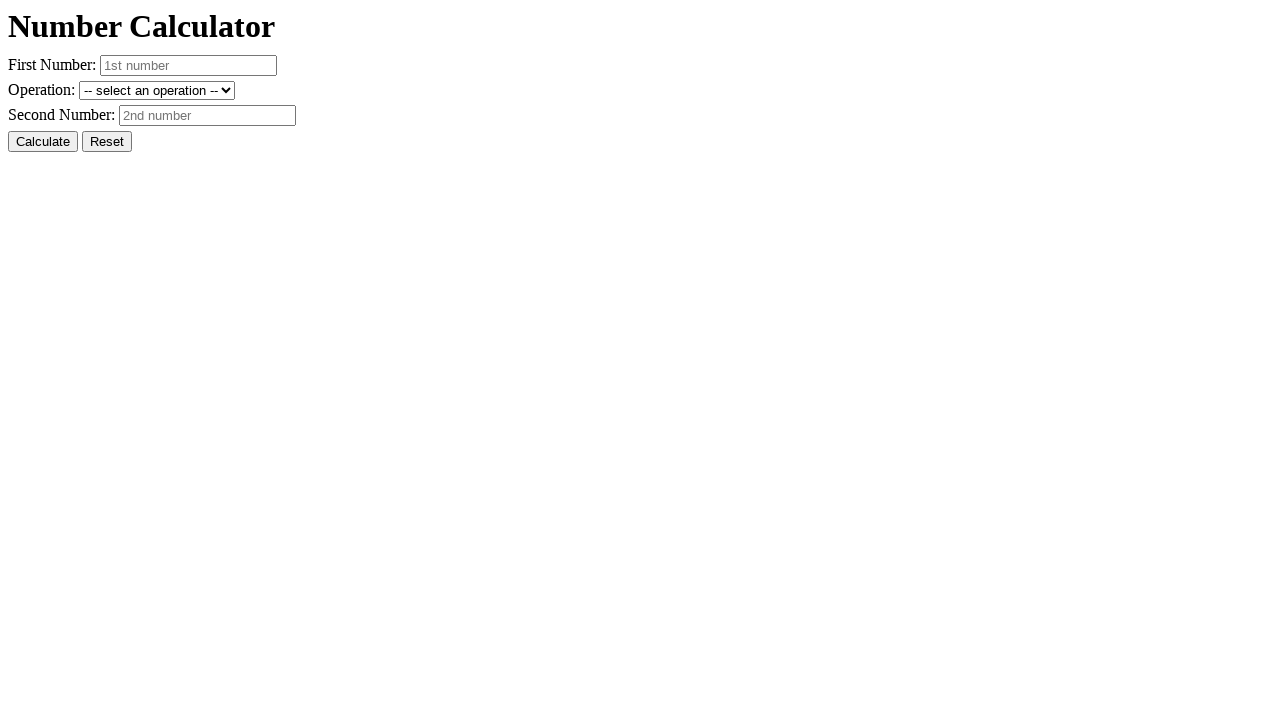

Clicked Reset button to clear previous values at (107, 142) on #resetButton
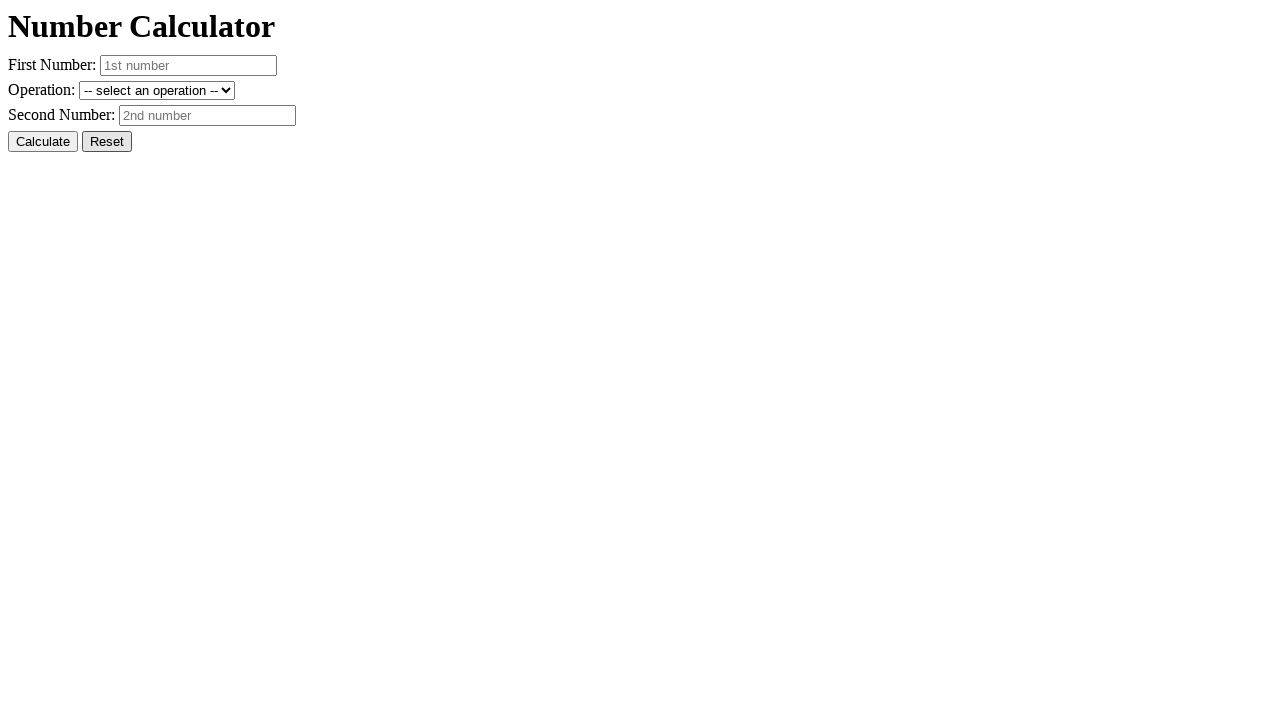

Entered 'invalid' text in first number field on #number1
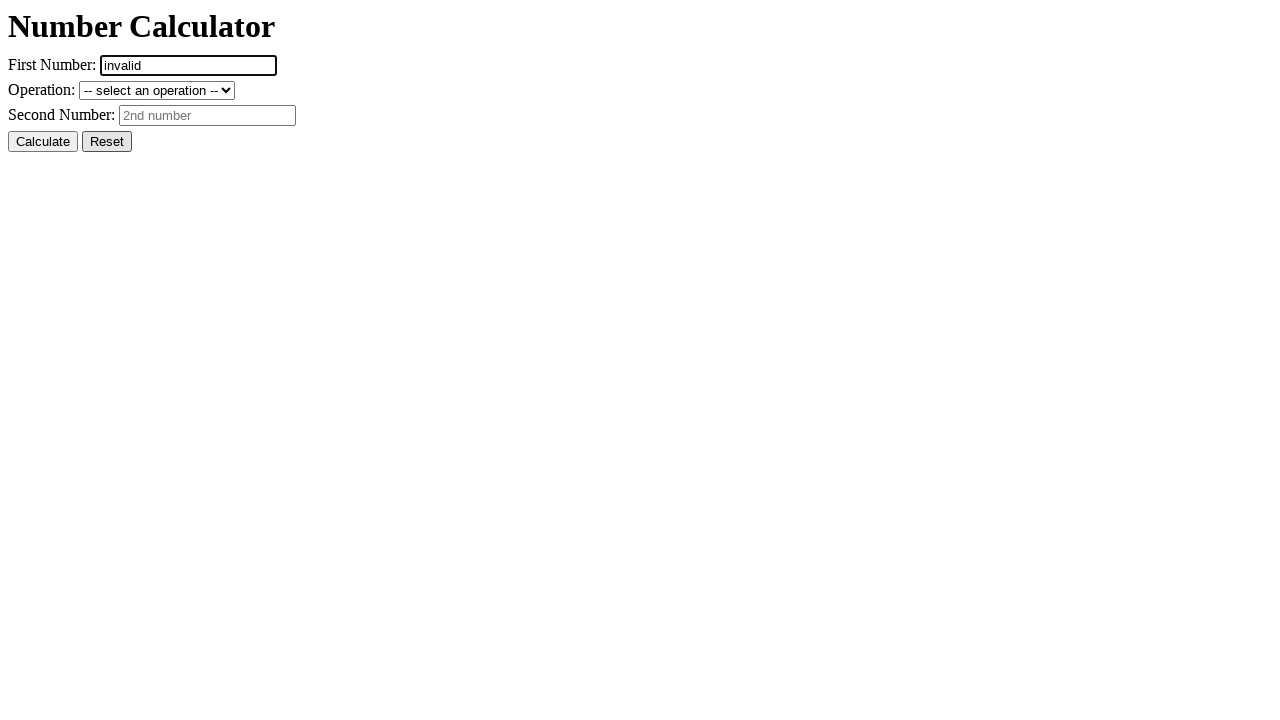

Entered '10' in second number field on #number2
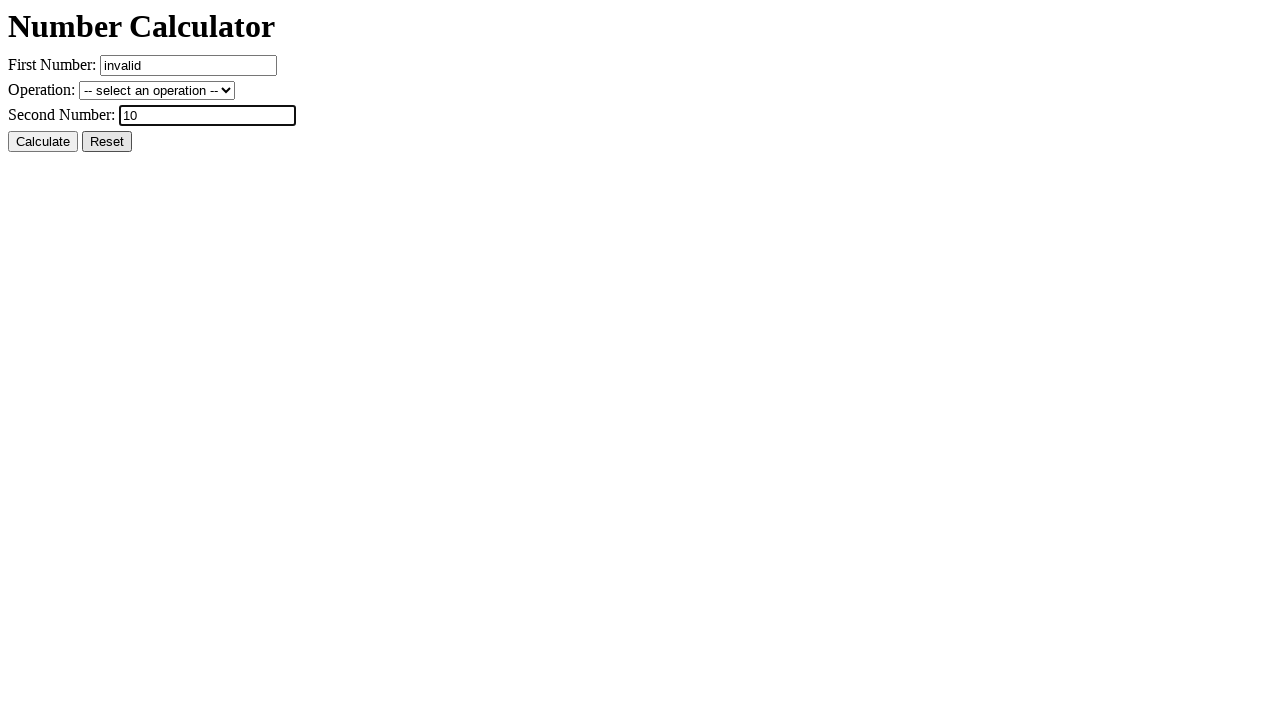

Selected sum operation from dropdown on #operation
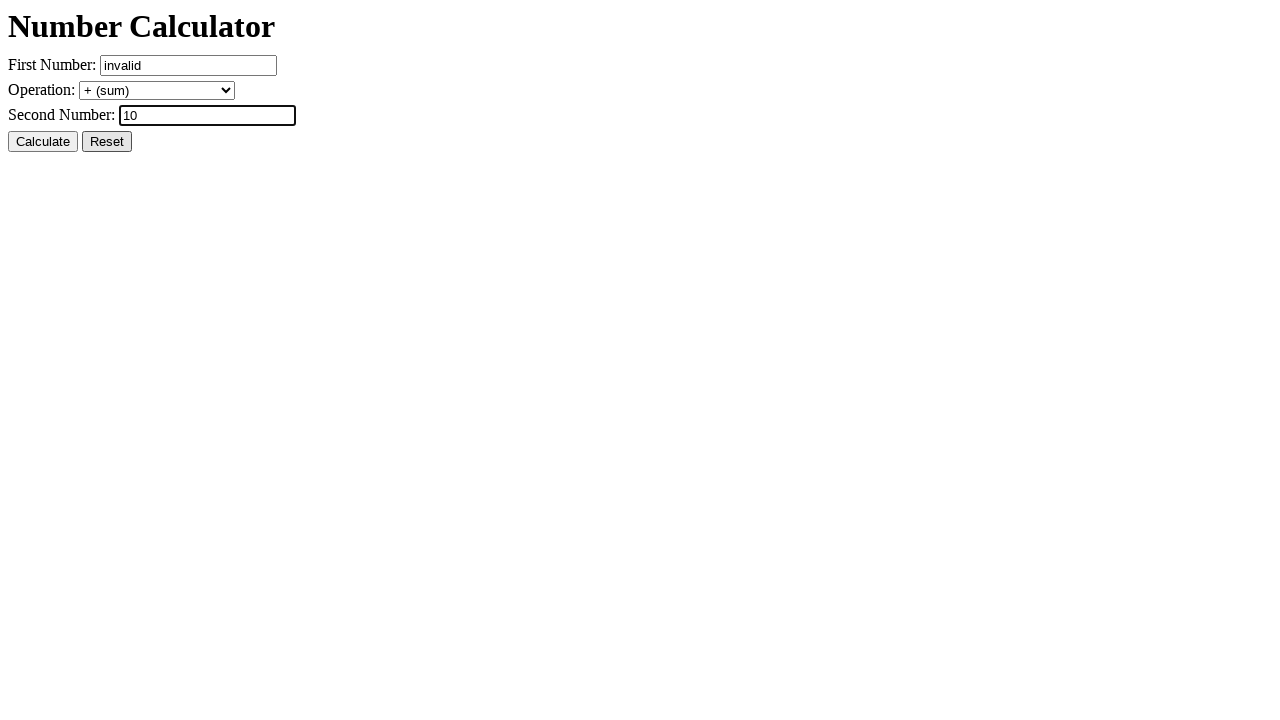

Clicked Calculate button at (43, 142) on #calcButton
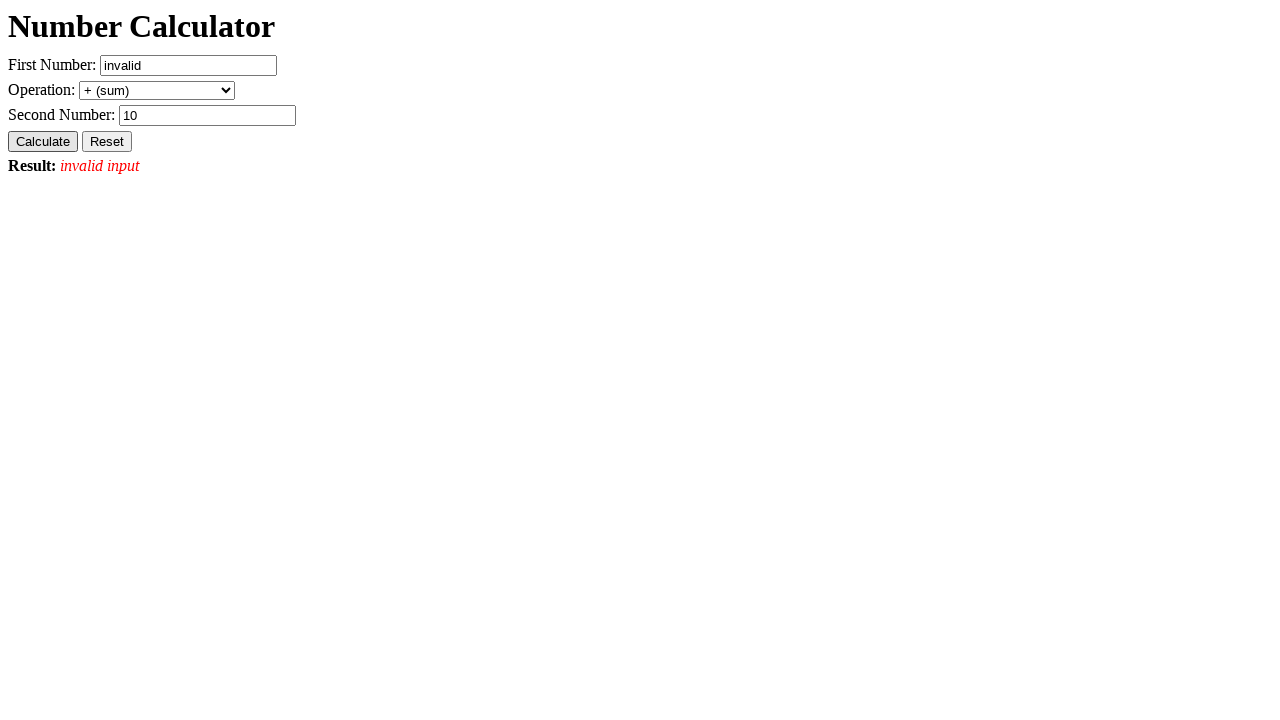

Result element loaded
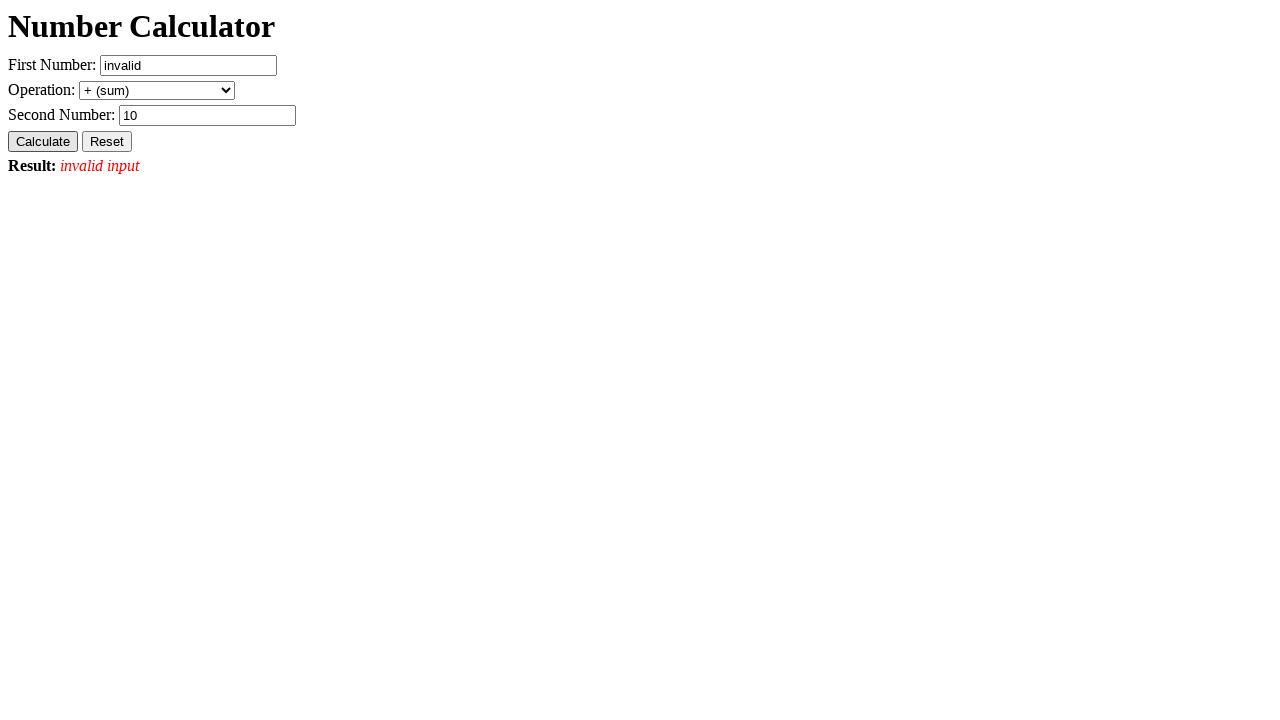

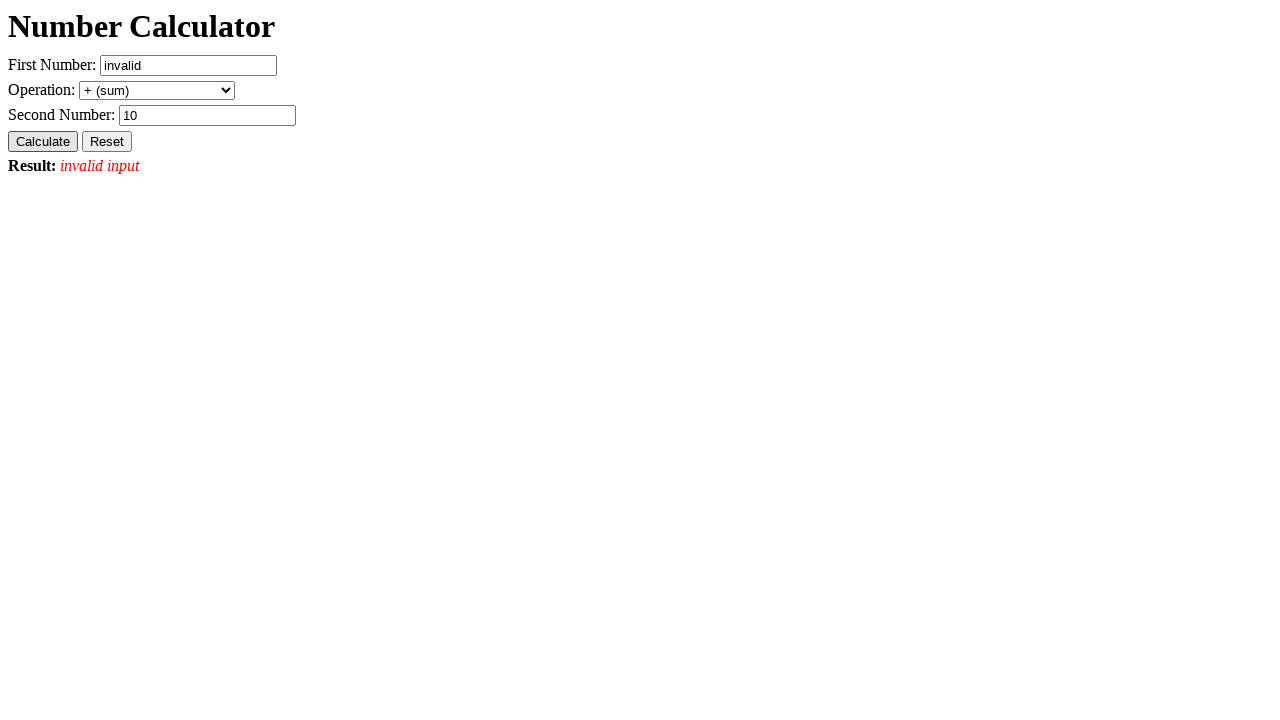